Tests button interactions on LeafGround practice site by clicking a button to navigate to dashboard, then going back to check button position and color properties.

Starting URL: https://www.leafground.com/button.xhtml

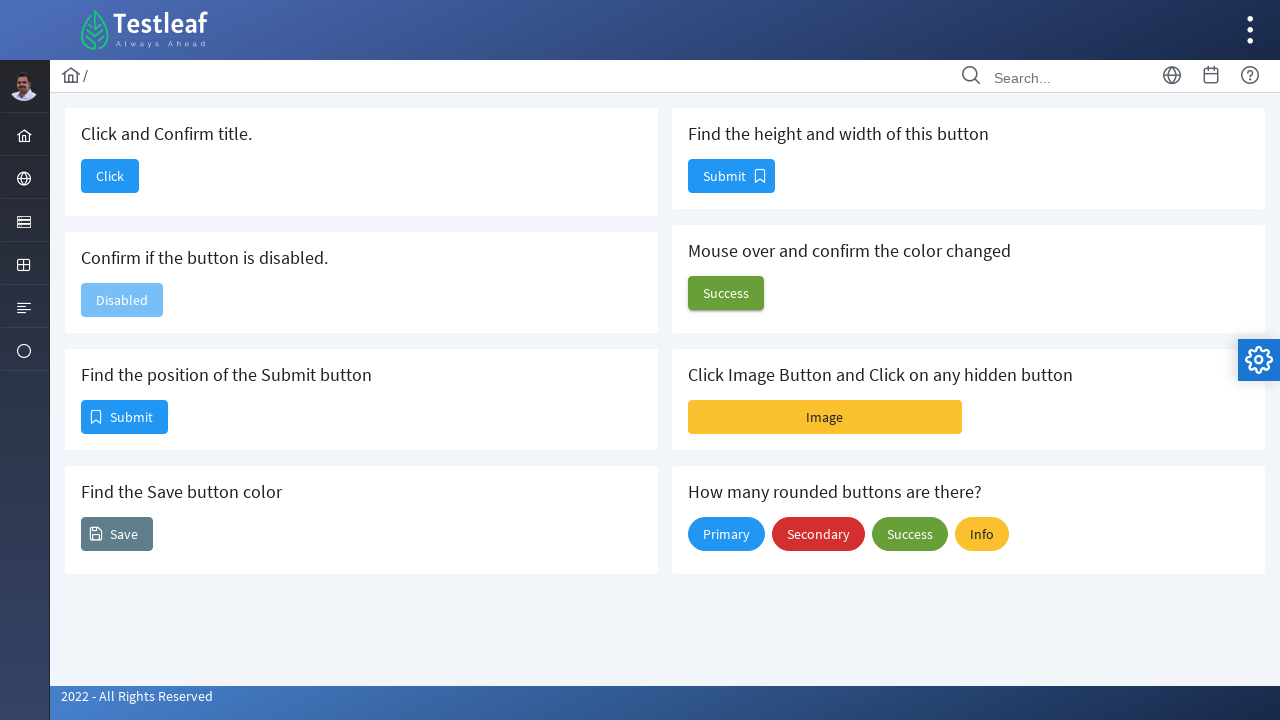

Clicked the first button to navigate to dashboard at (110, 176) on button#j_idt88\:j_idt90
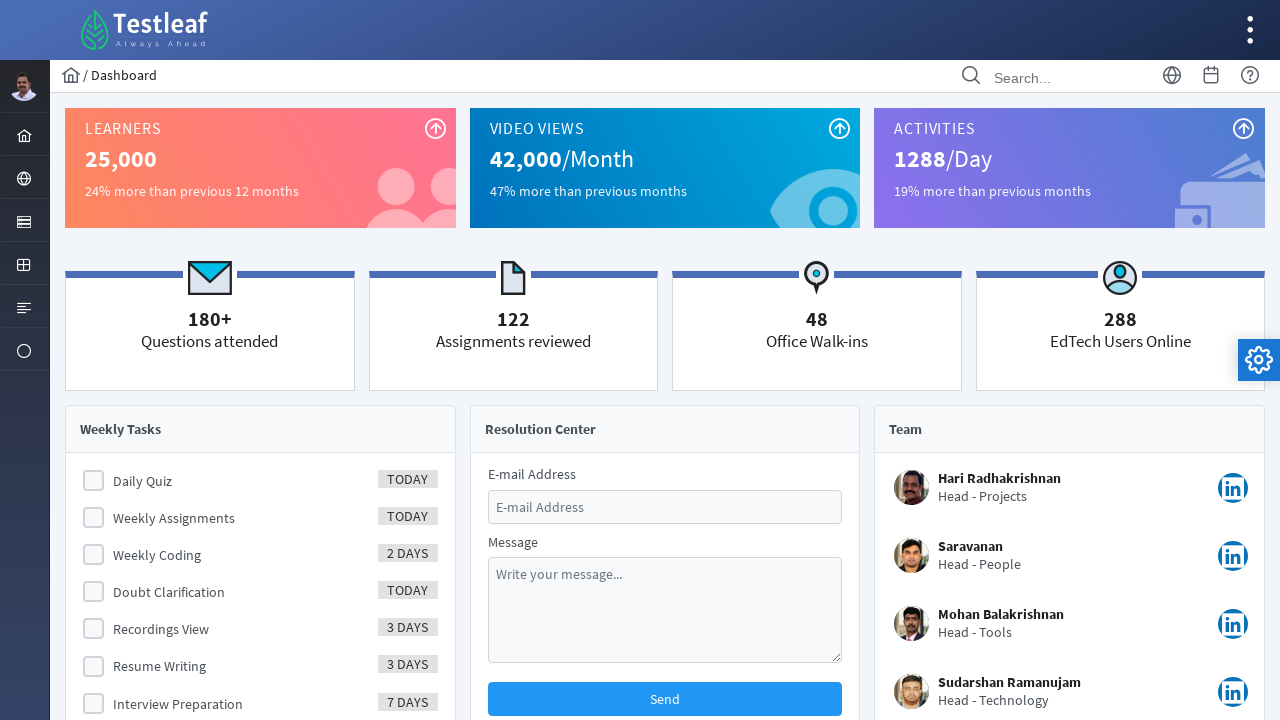

Waited for page to load after navigation
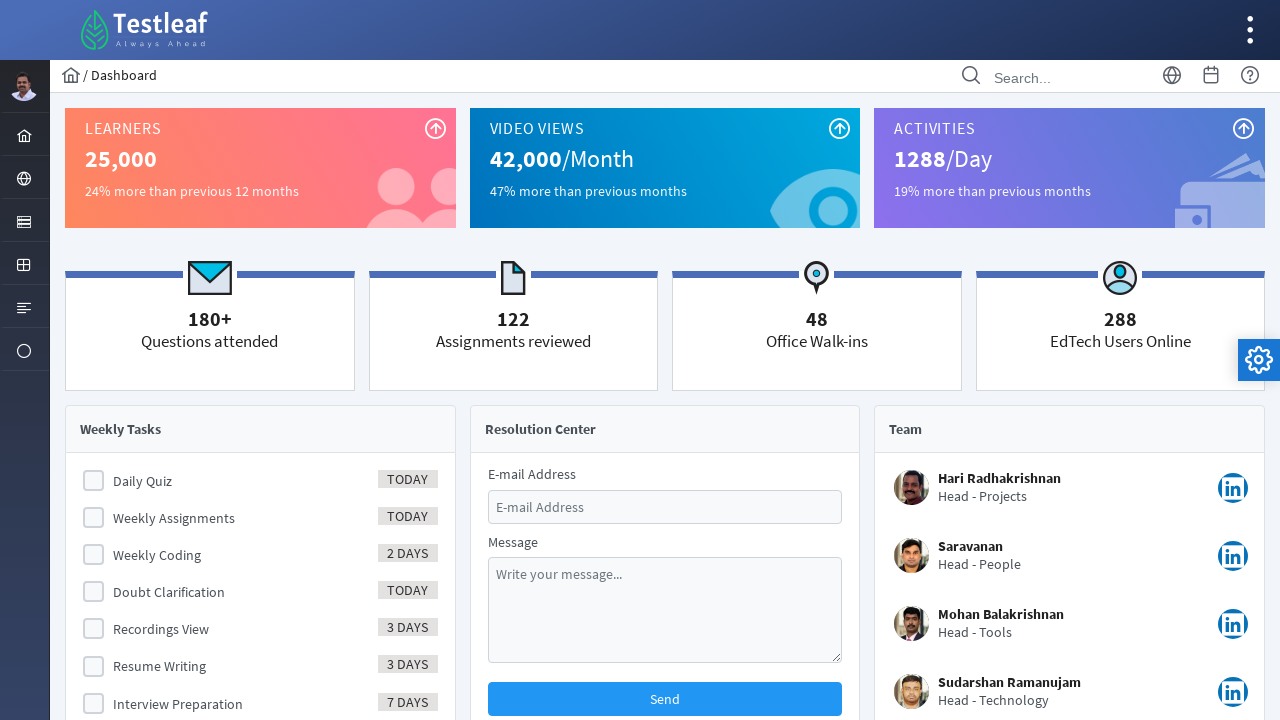

Retrieved page title
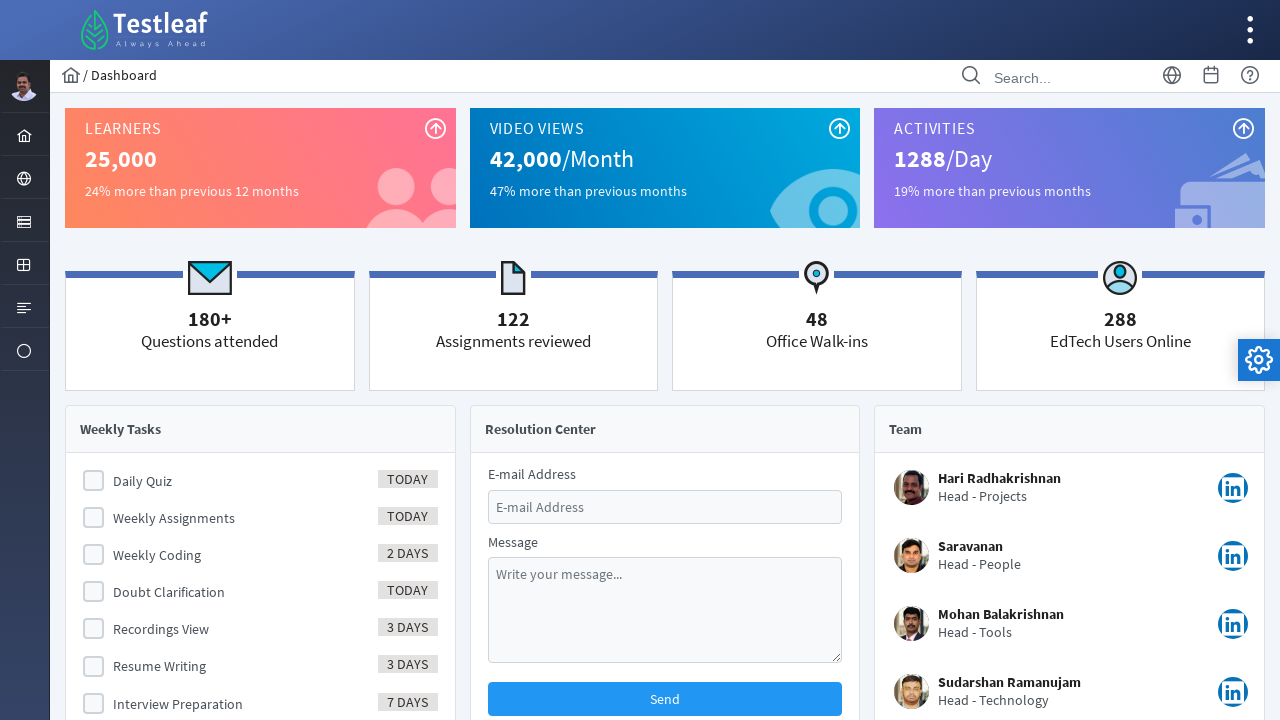

Navigated back to button test page
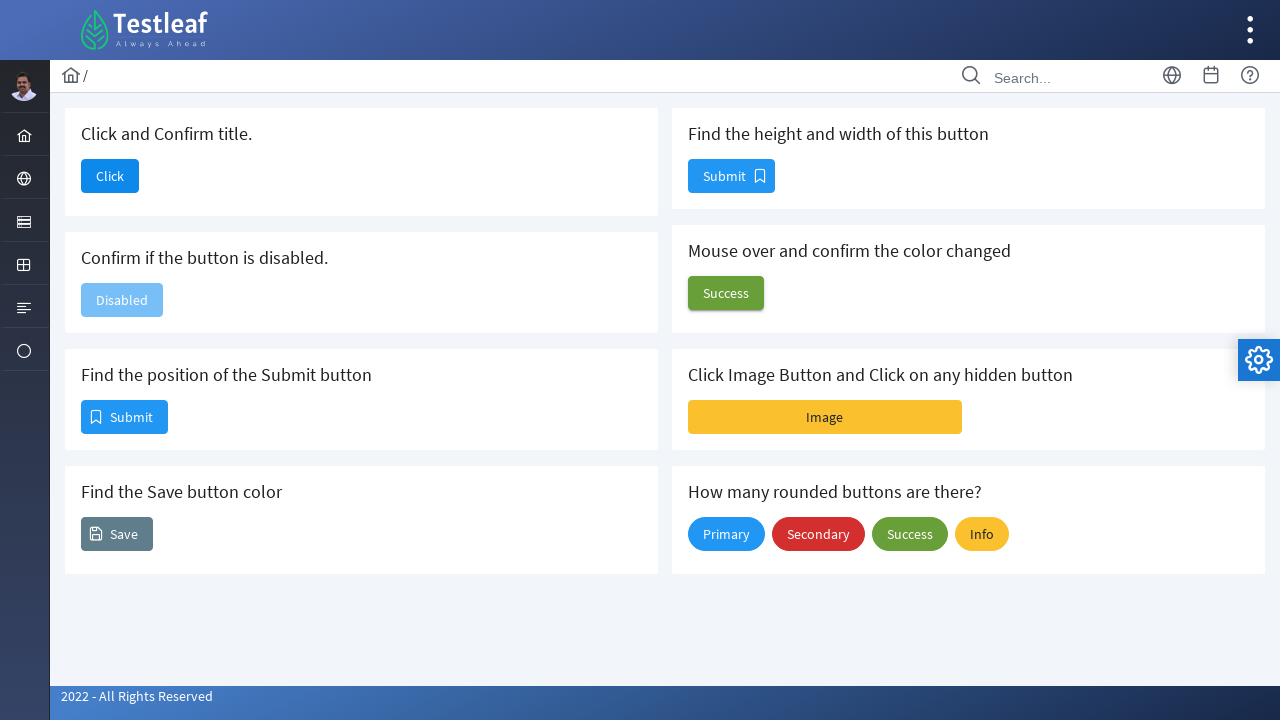

Waited for button test page to load
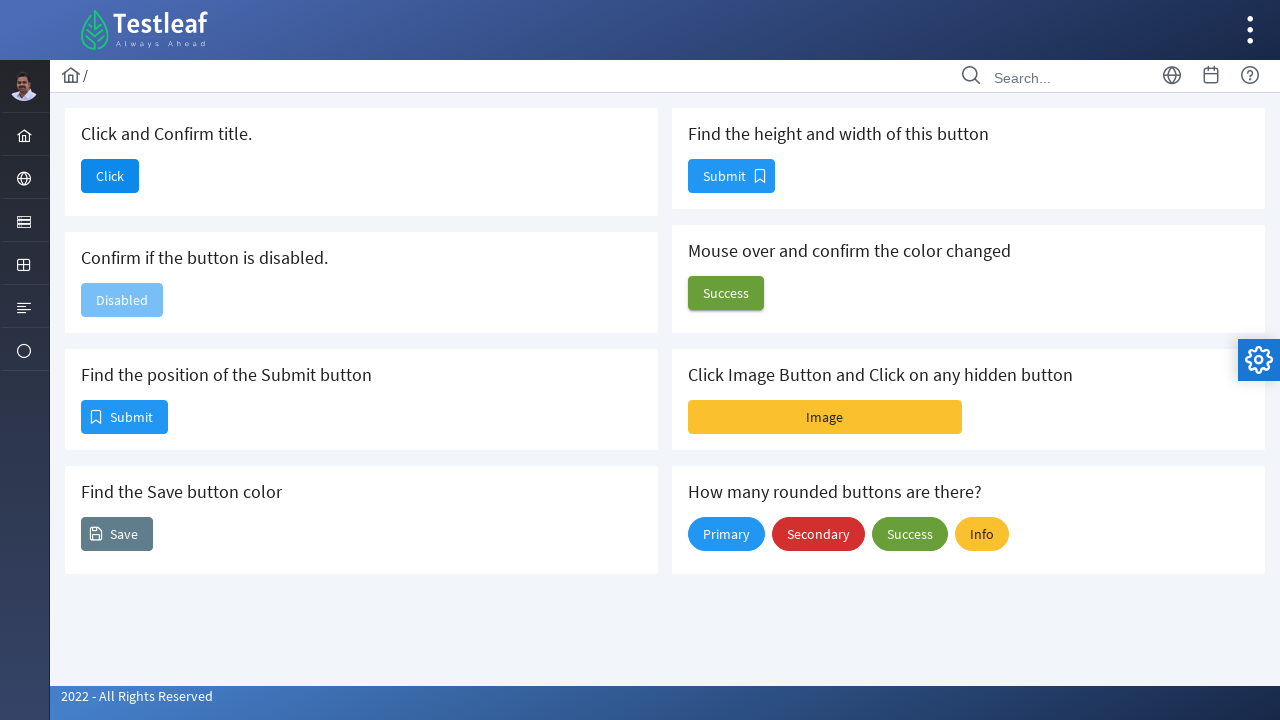

Located the submit button
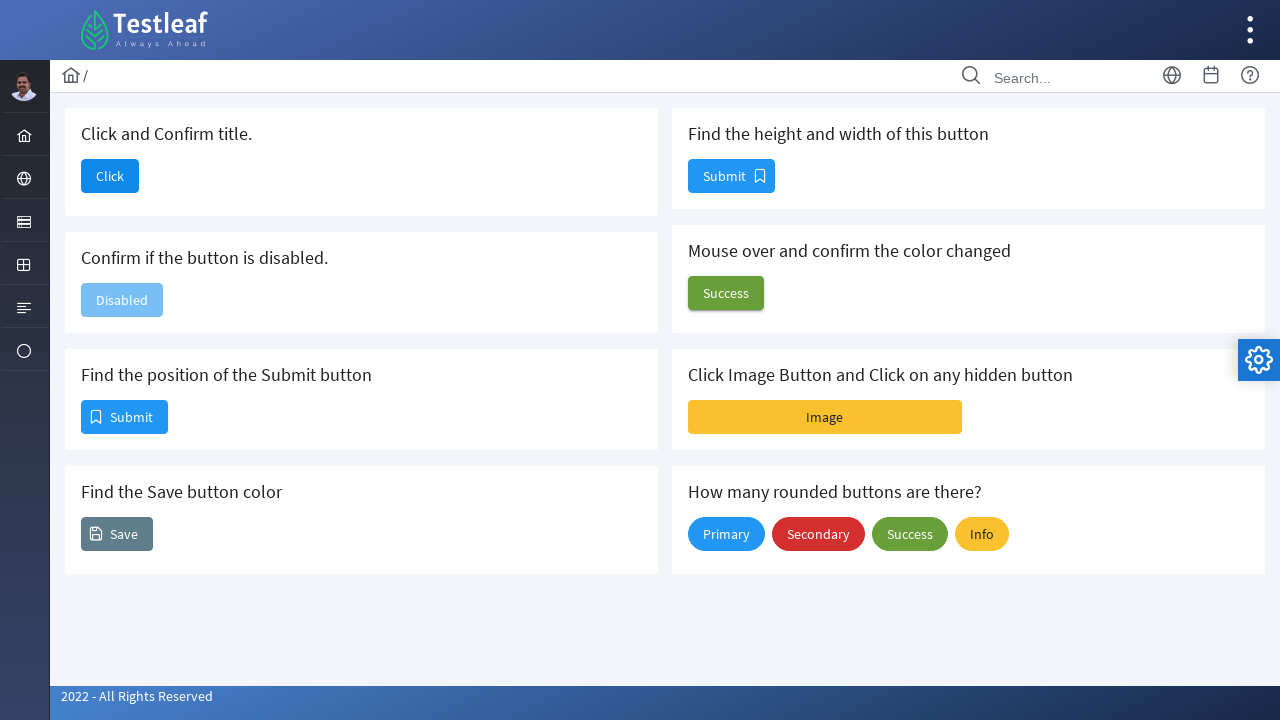

Retrieved bounding box of submit button
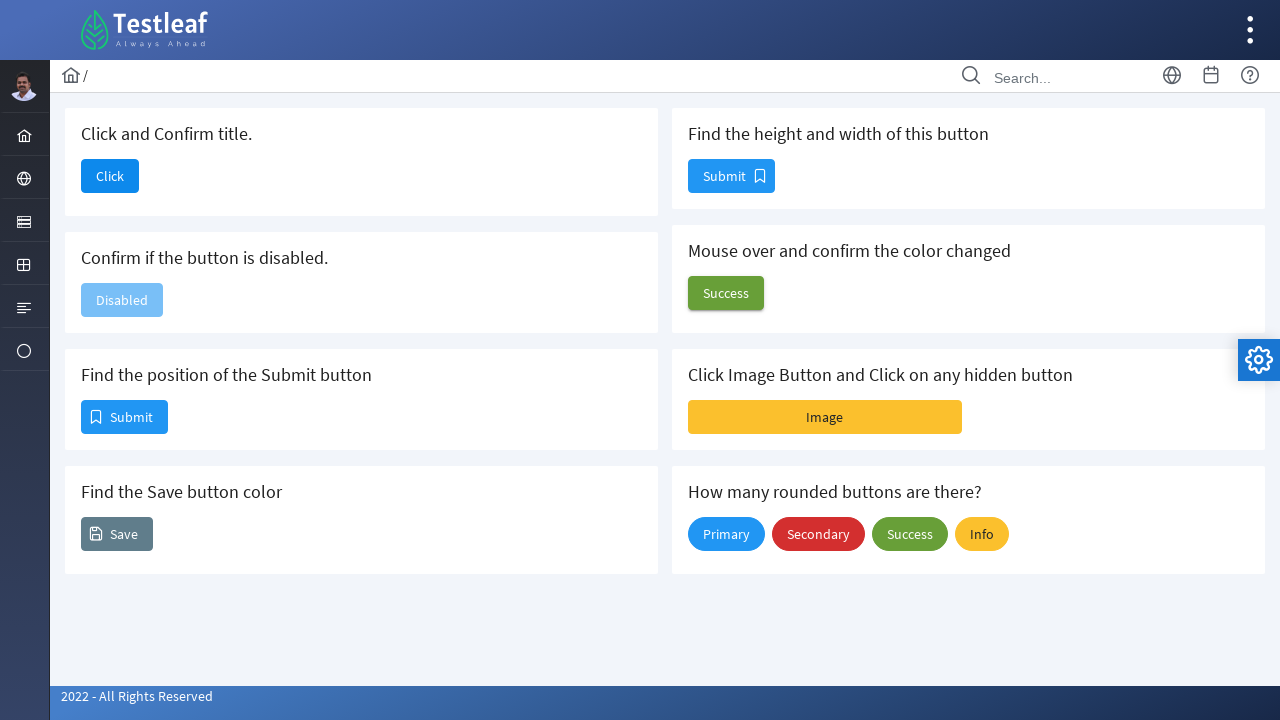

Located the save button
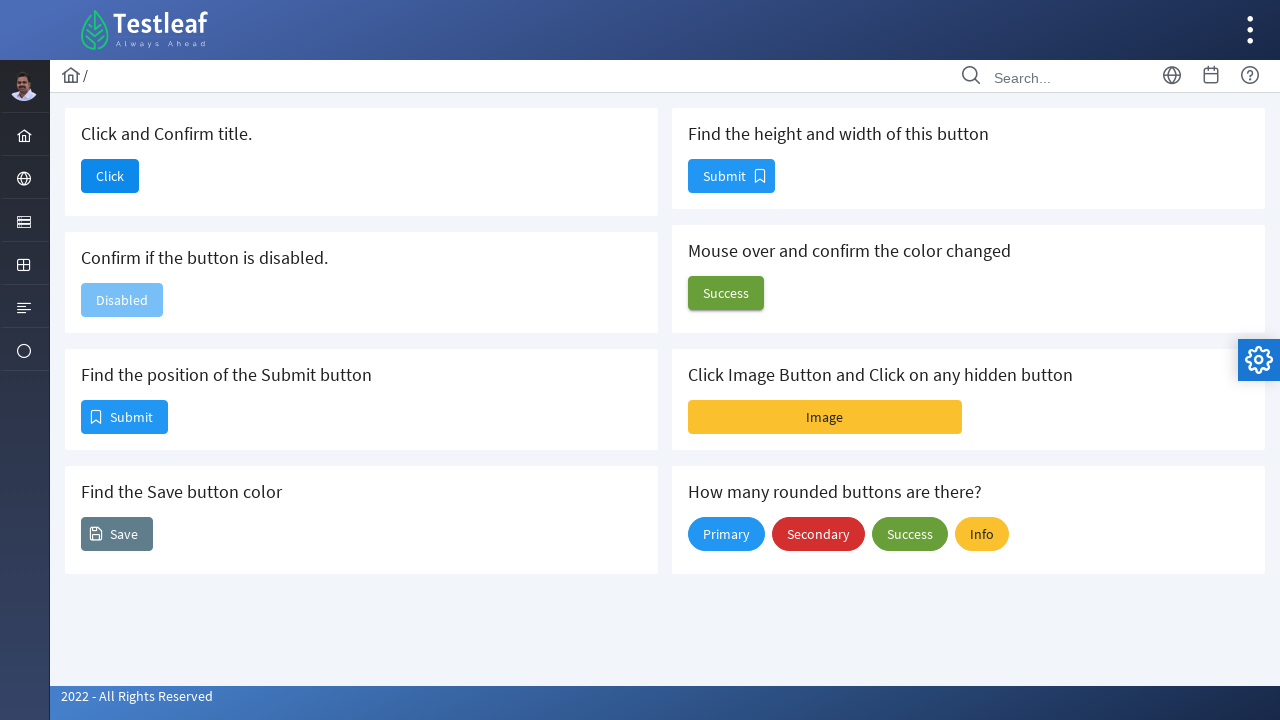

Retrieved computed background color of save button
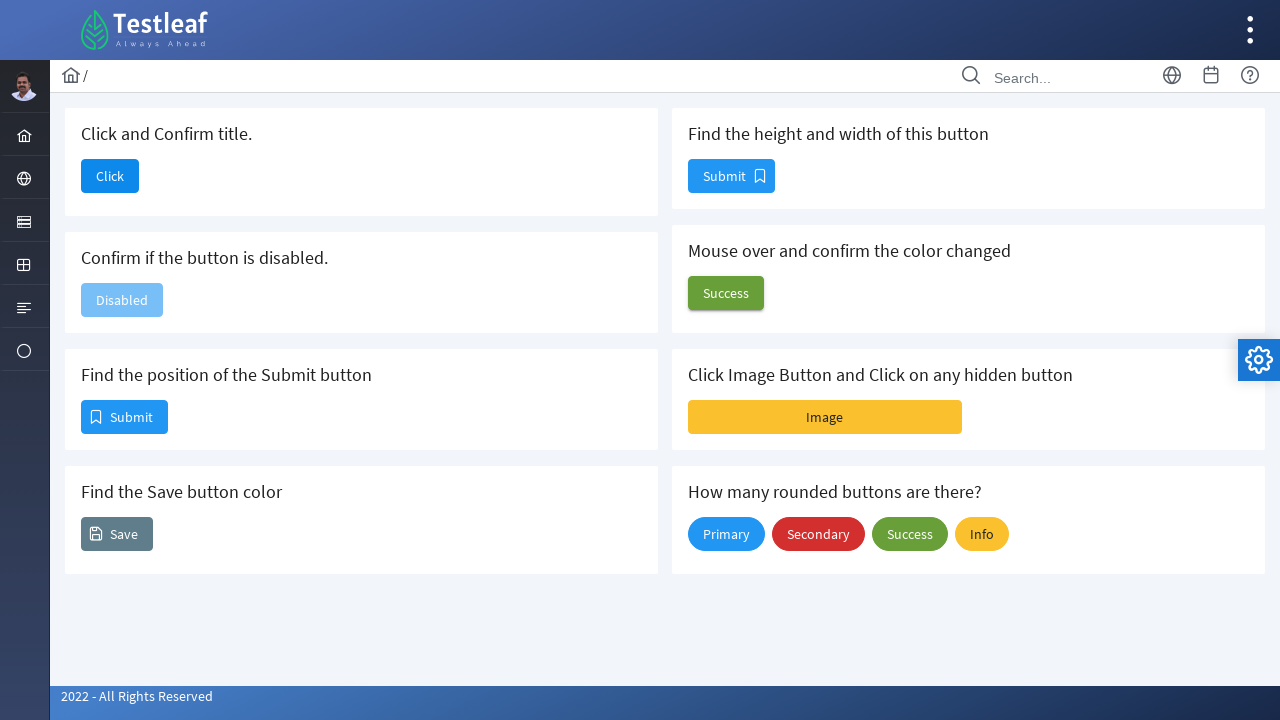

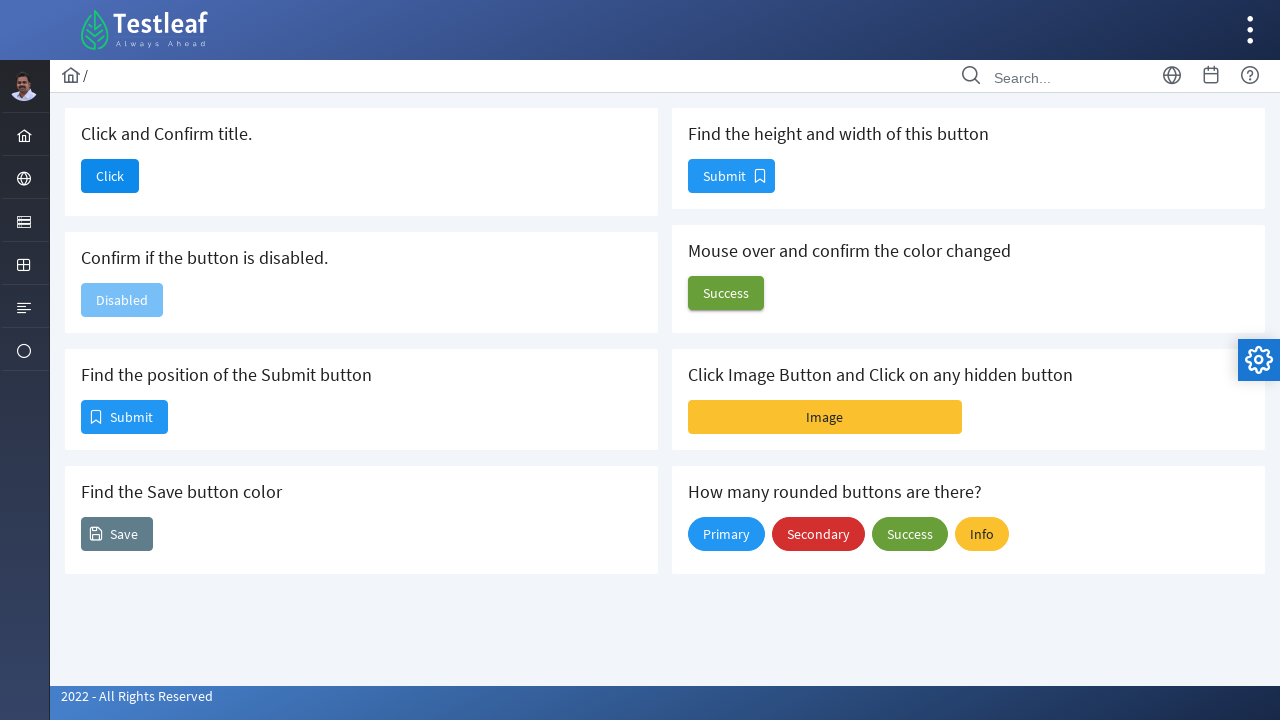